Navigates to an automation practice page and verifies that an email address is displayed correctly within an iframe element

Starting URL: https://rahulshettyacademy.com/AutomationPractice/

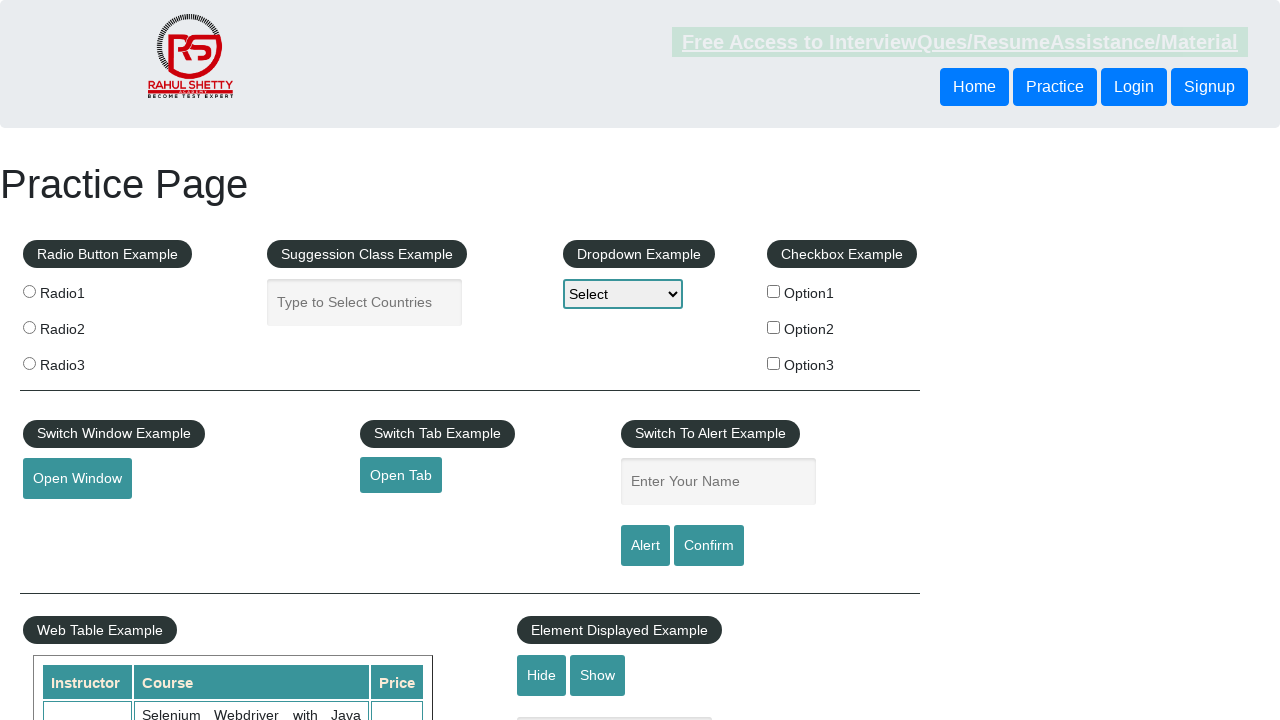

Navigated to AutomationPractice page
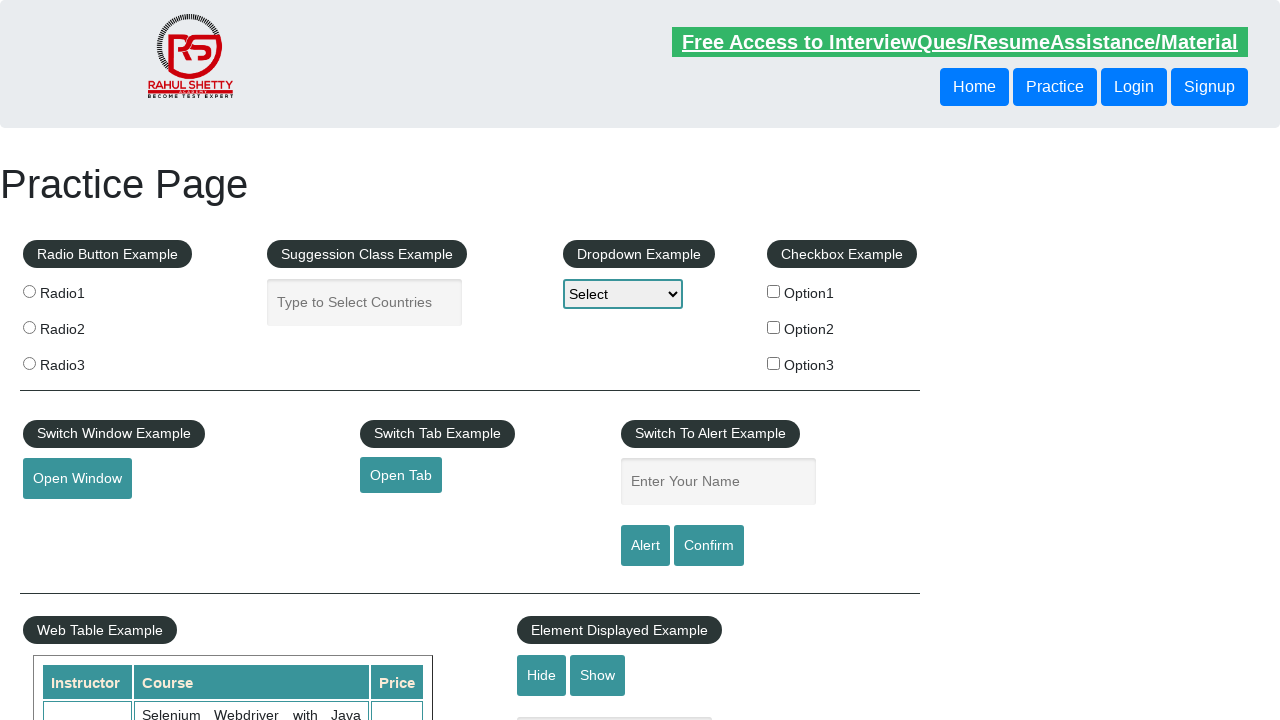

Located iframe with id 'courses-iframe'
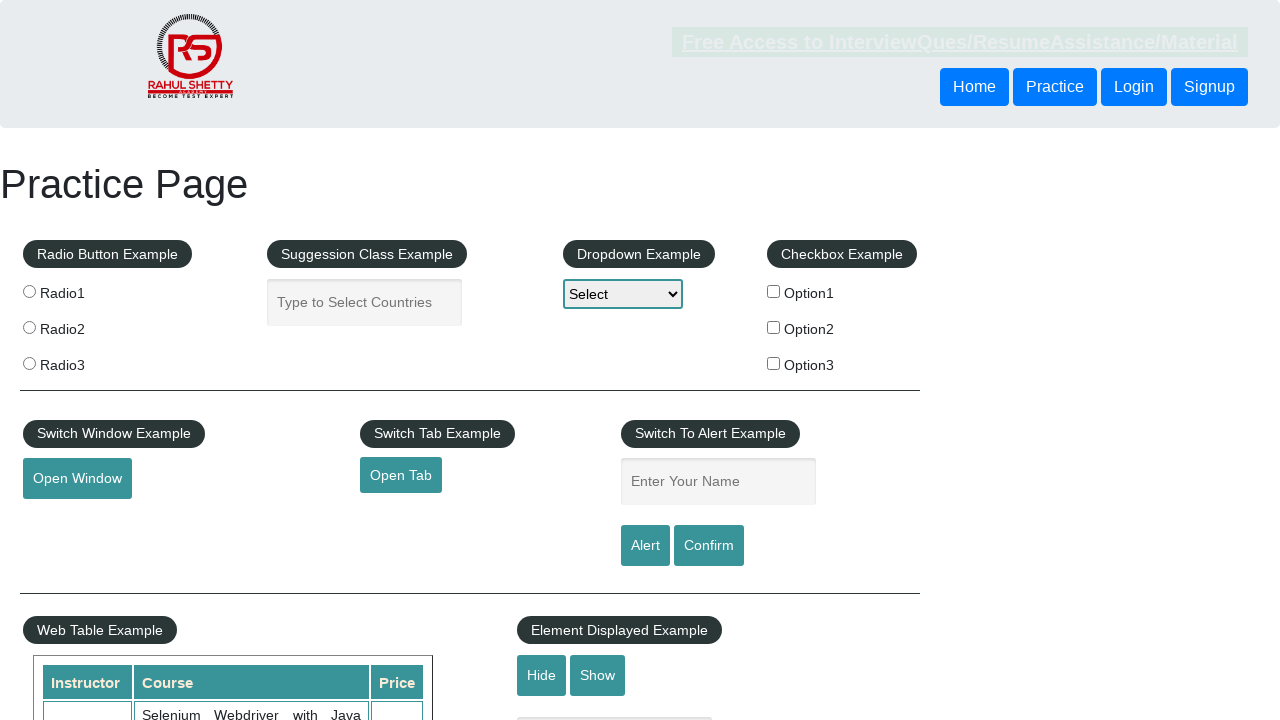

Located email element within iframe
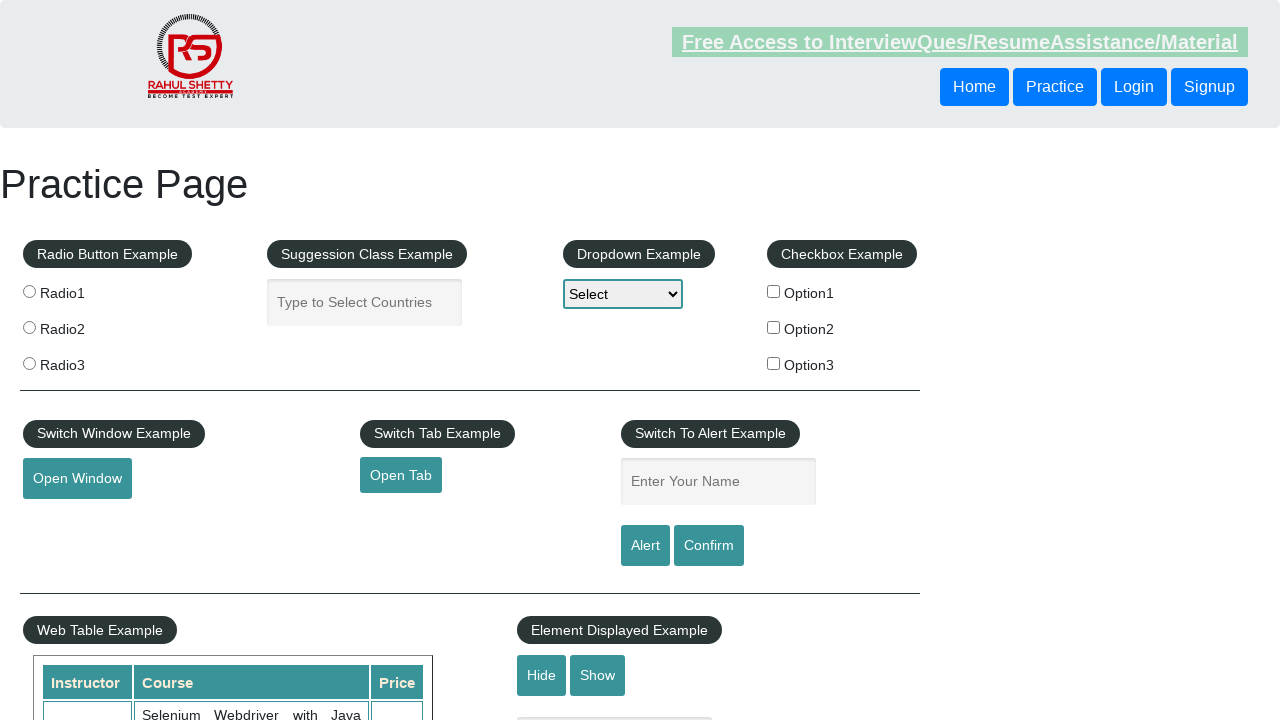

Retrieved email text content: contact@rahulshettyacademy.com
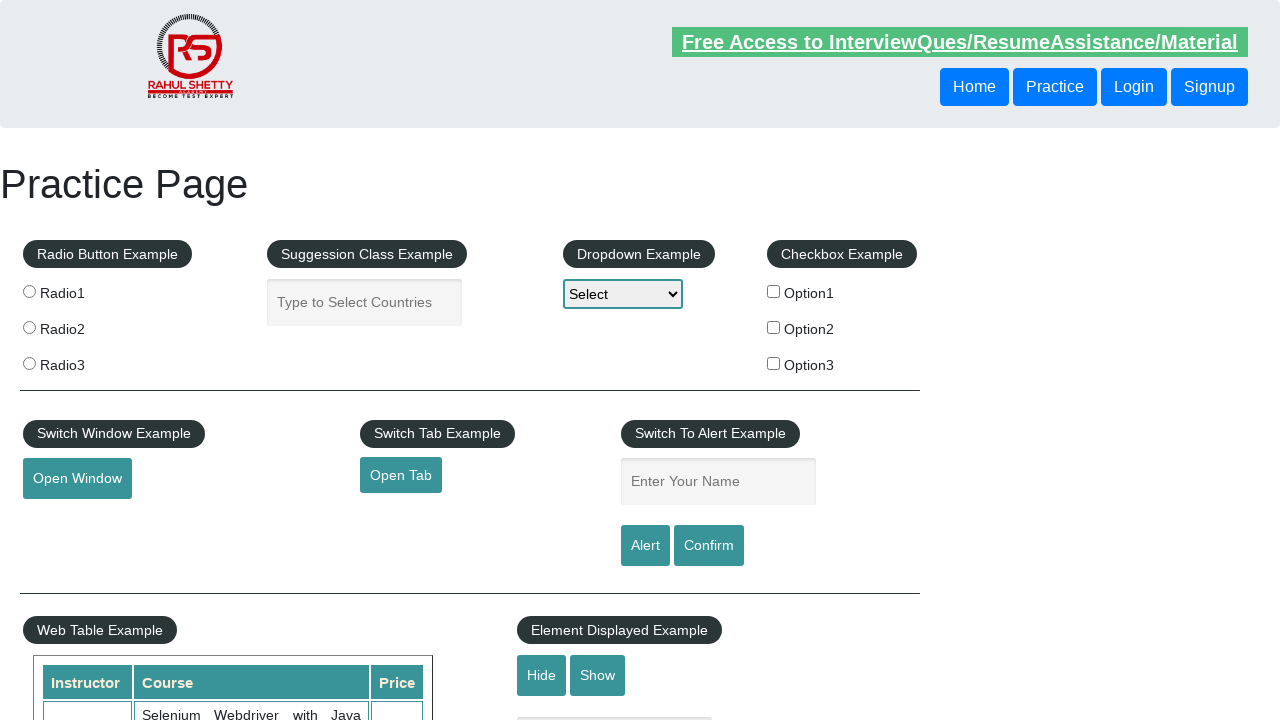

Verified email address is displayed correctly
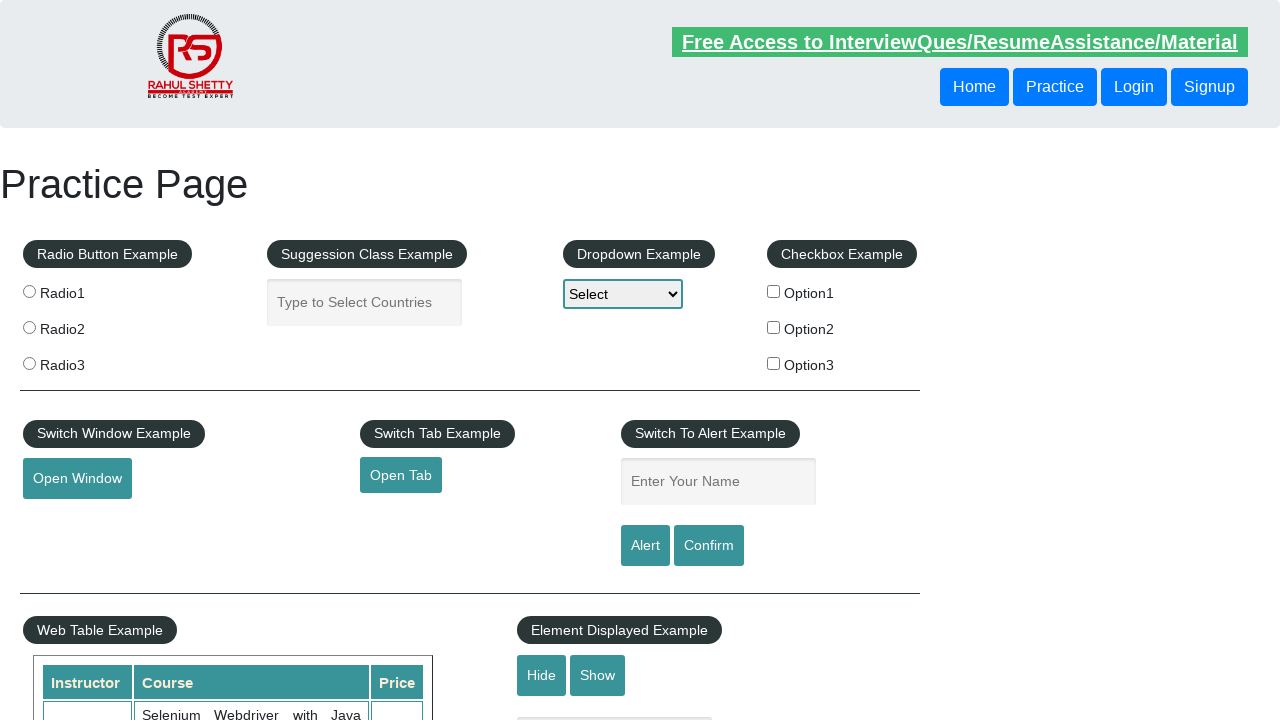

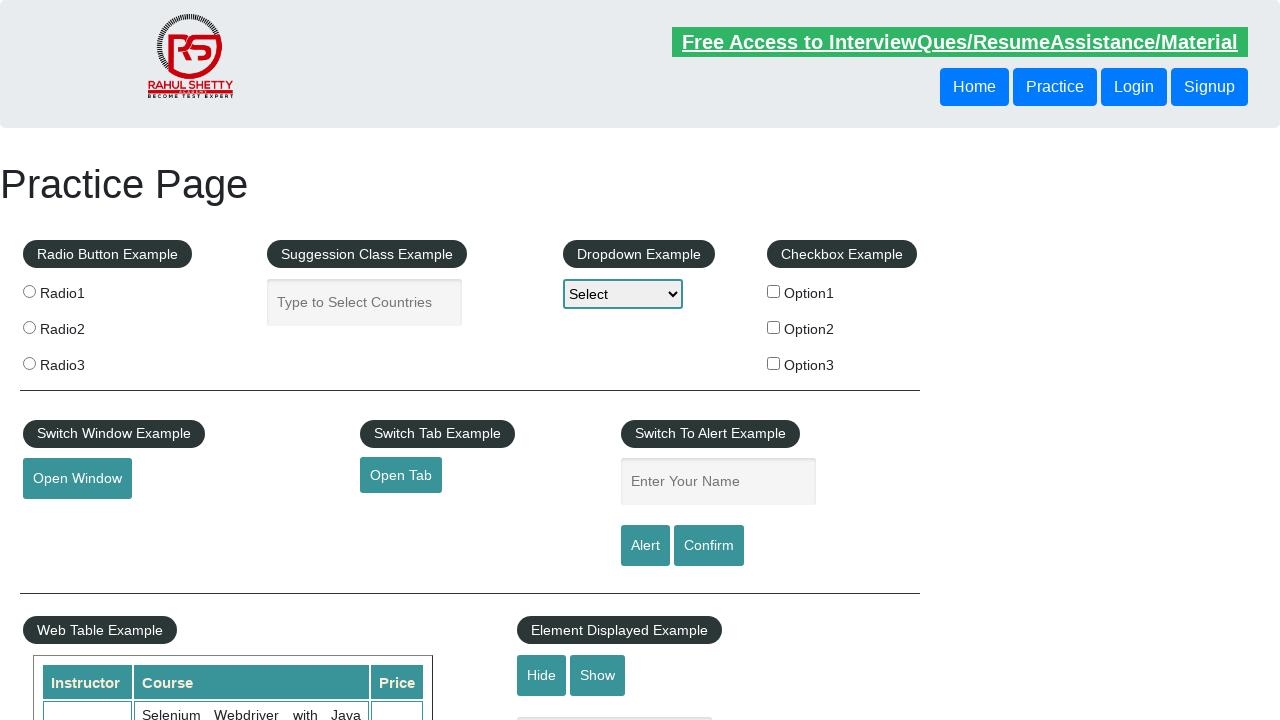